Tests the search functionality on Playwright documentation by searching for "trace viewer" and verifying that relevant results appear containing the search term.

Starting URL: https://playwright.dev/

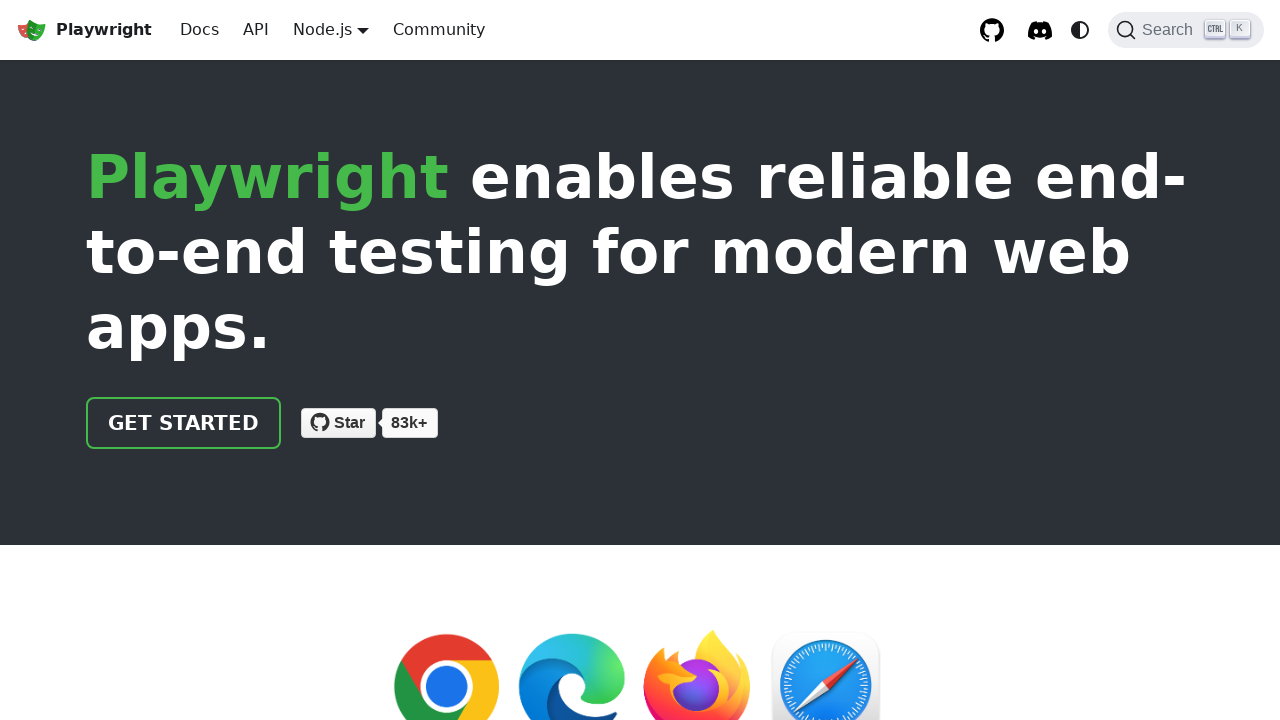

Clicked search button to open search dialog at (1186, 30) on button.DocSearch
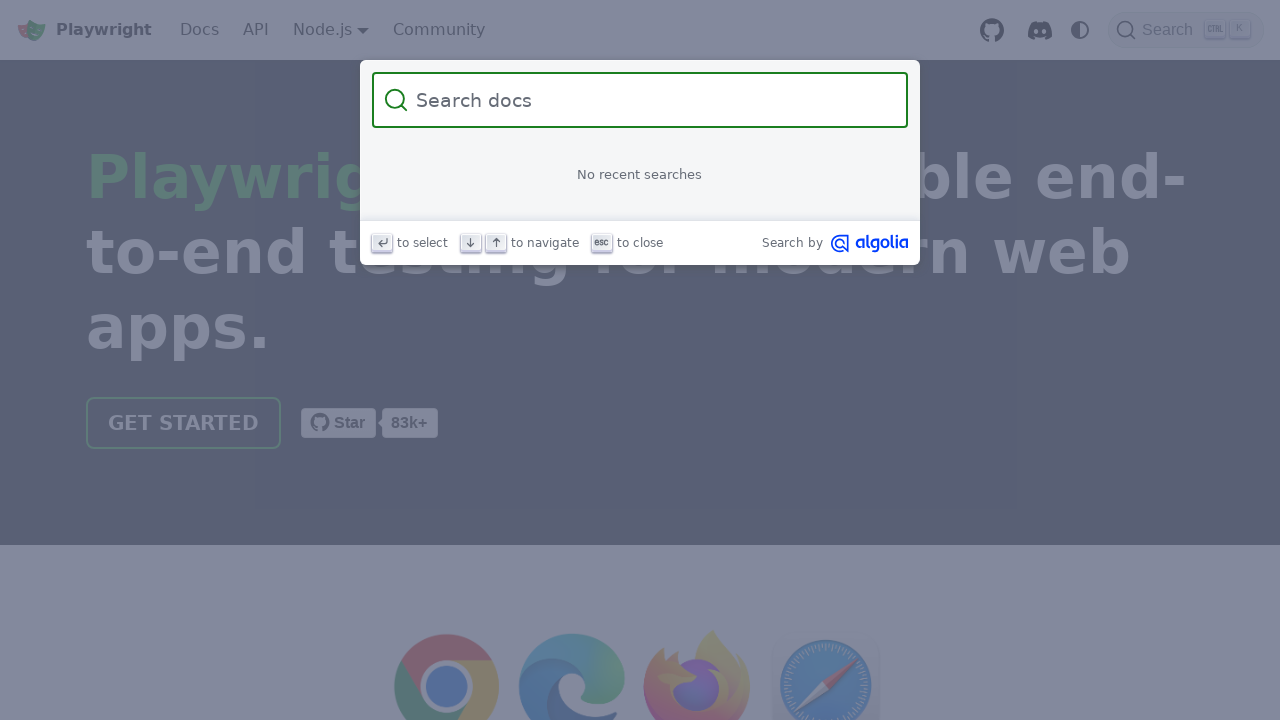

Search modal appeared
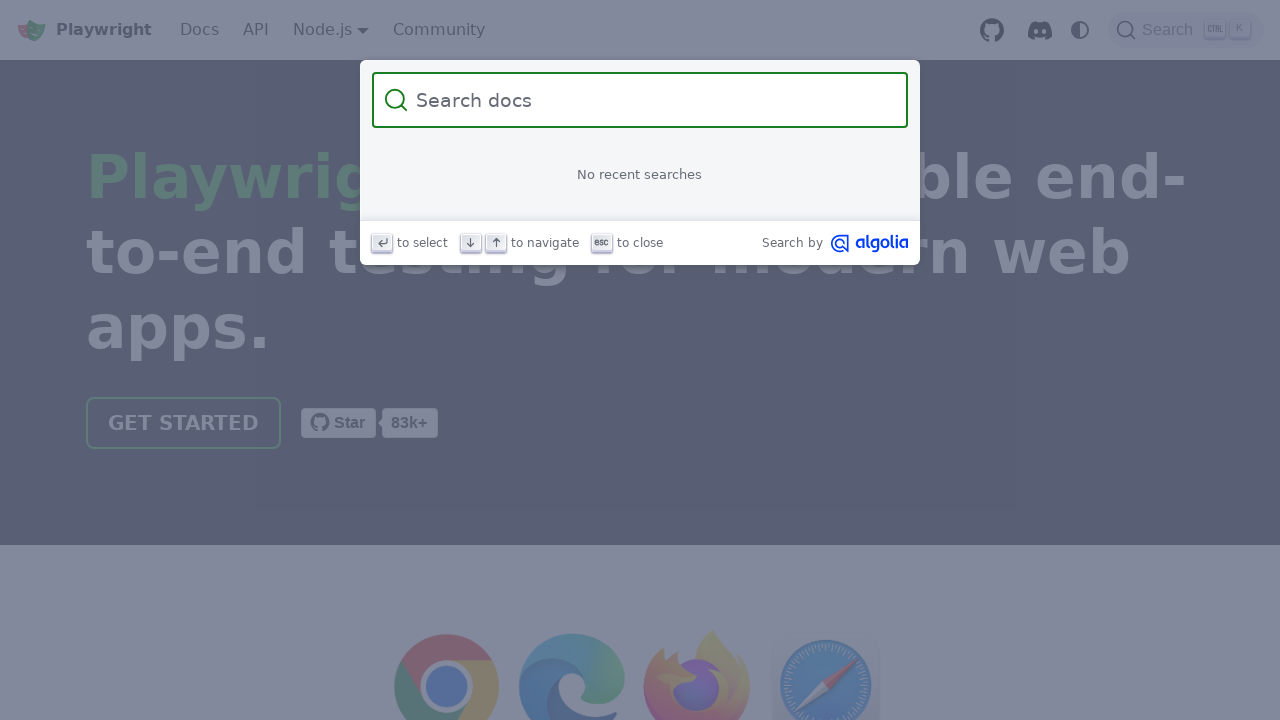

Filled search input with 'trace viewer' on .DocSearch-Input
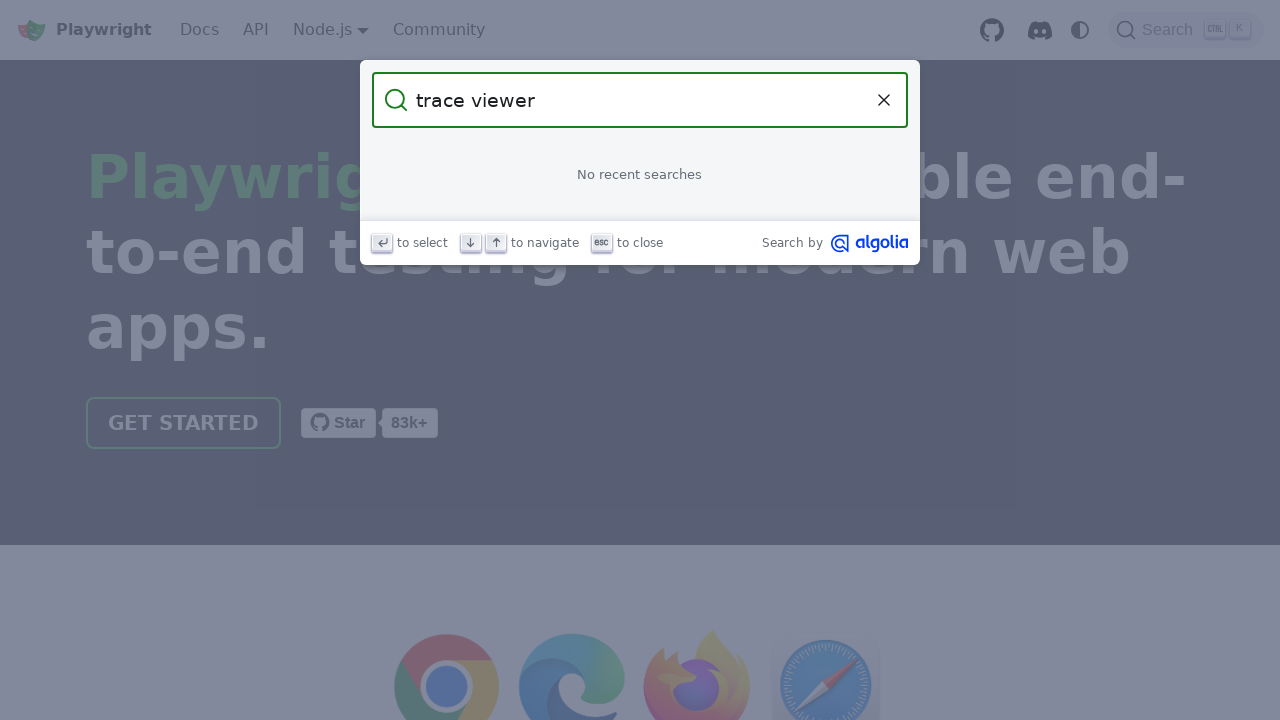

Search results container loaded
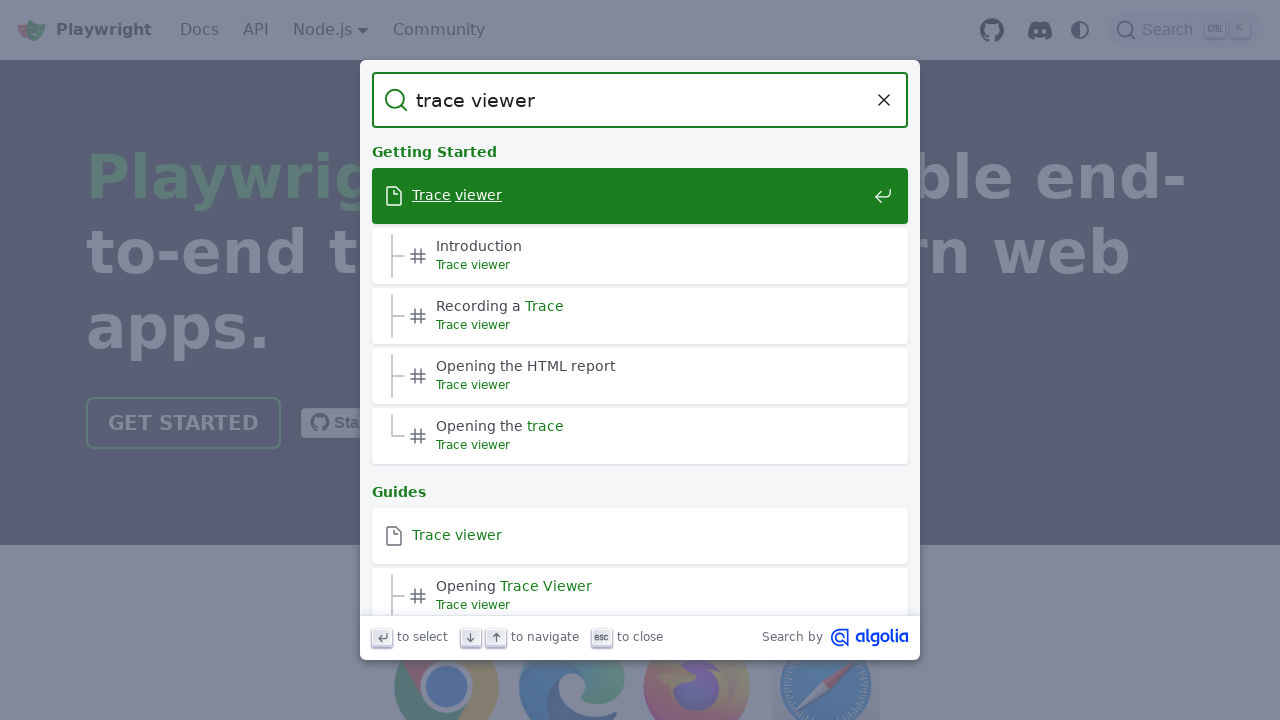

Verified relevant search results containing 'trace viewer' are visible
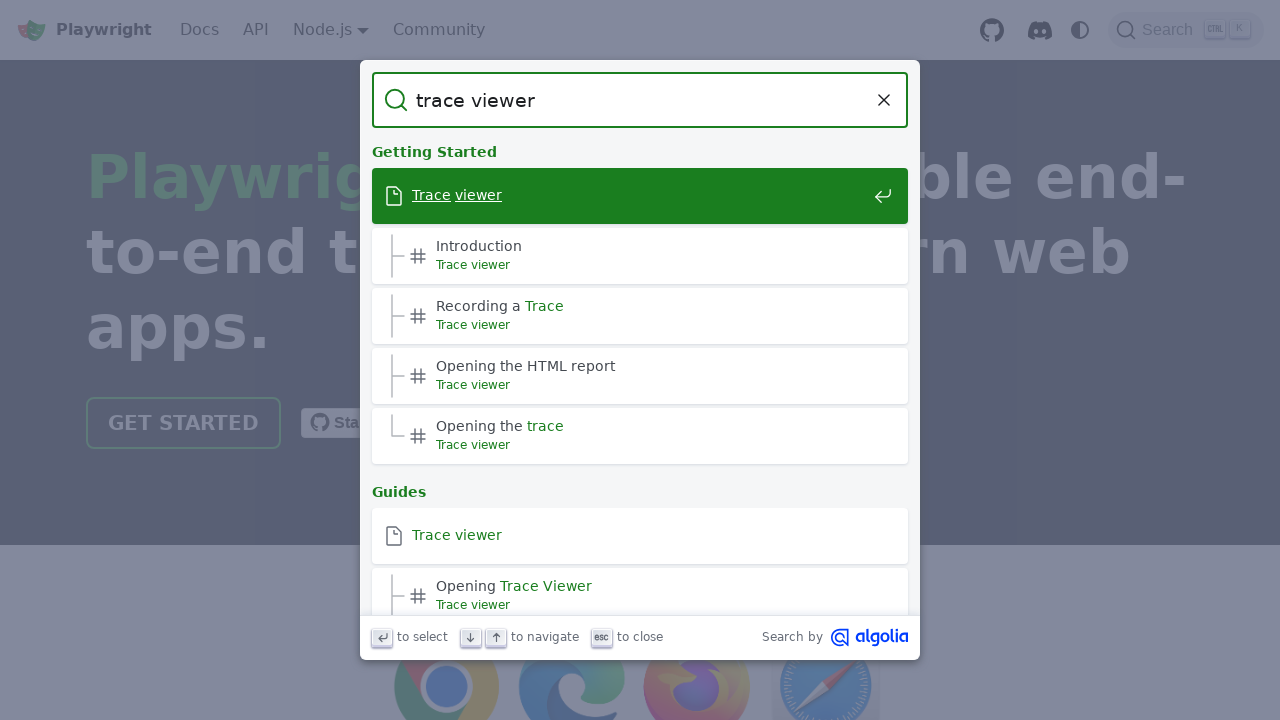

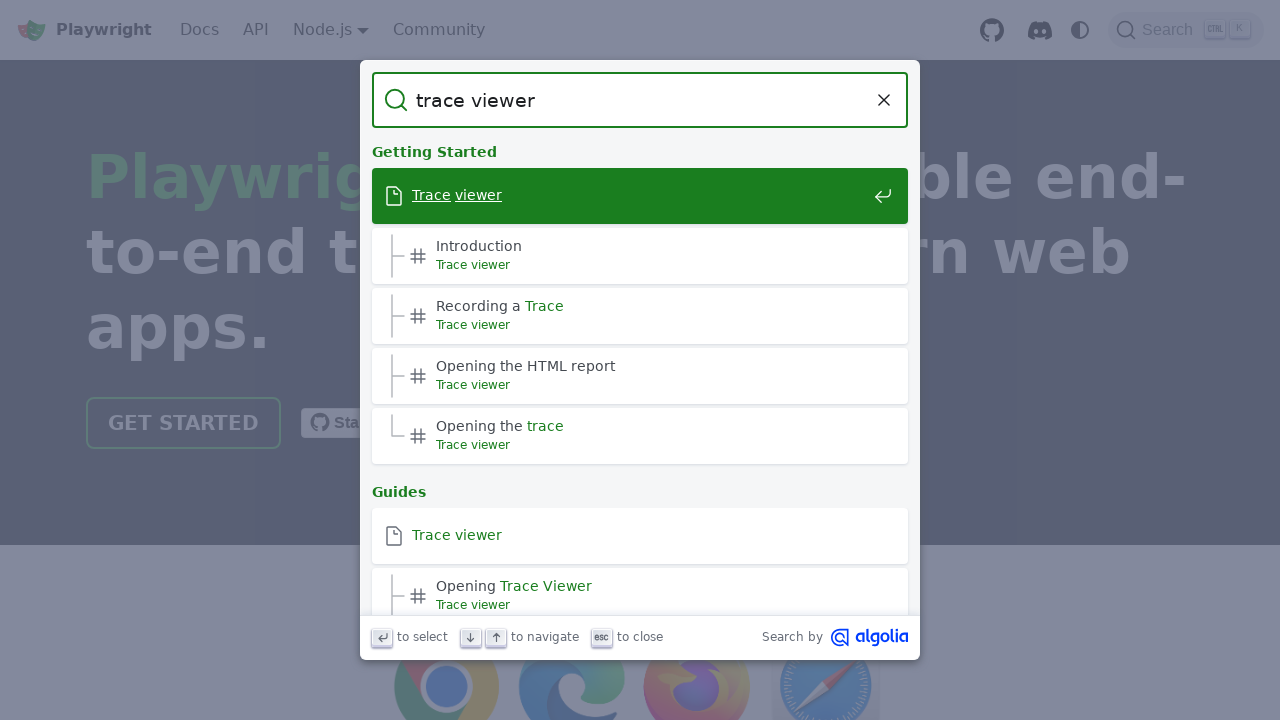